Tests filling out a practice form on demoqa.com by entering first name and last name values using JavaScript execution to set input values.

Starting URL: https://demoqa.com/automation-practice-form

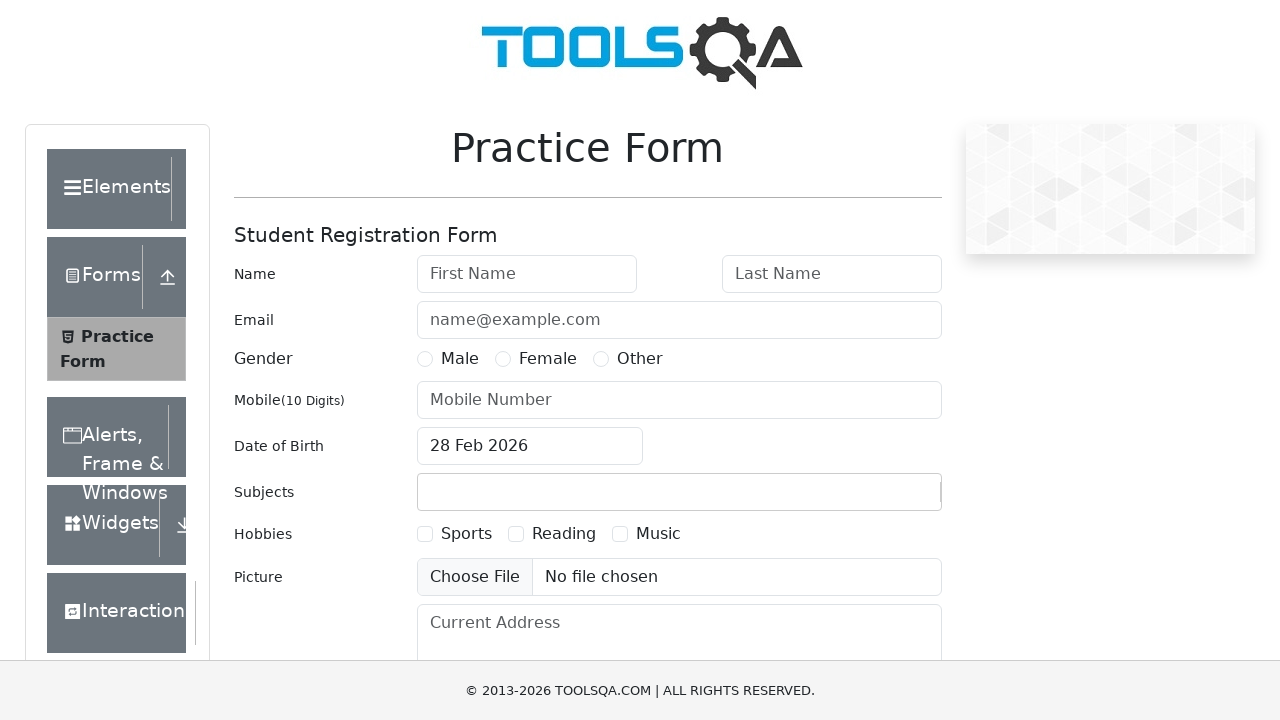

Filled first name field with 'Vangala' using JavaScript execution on #firstName
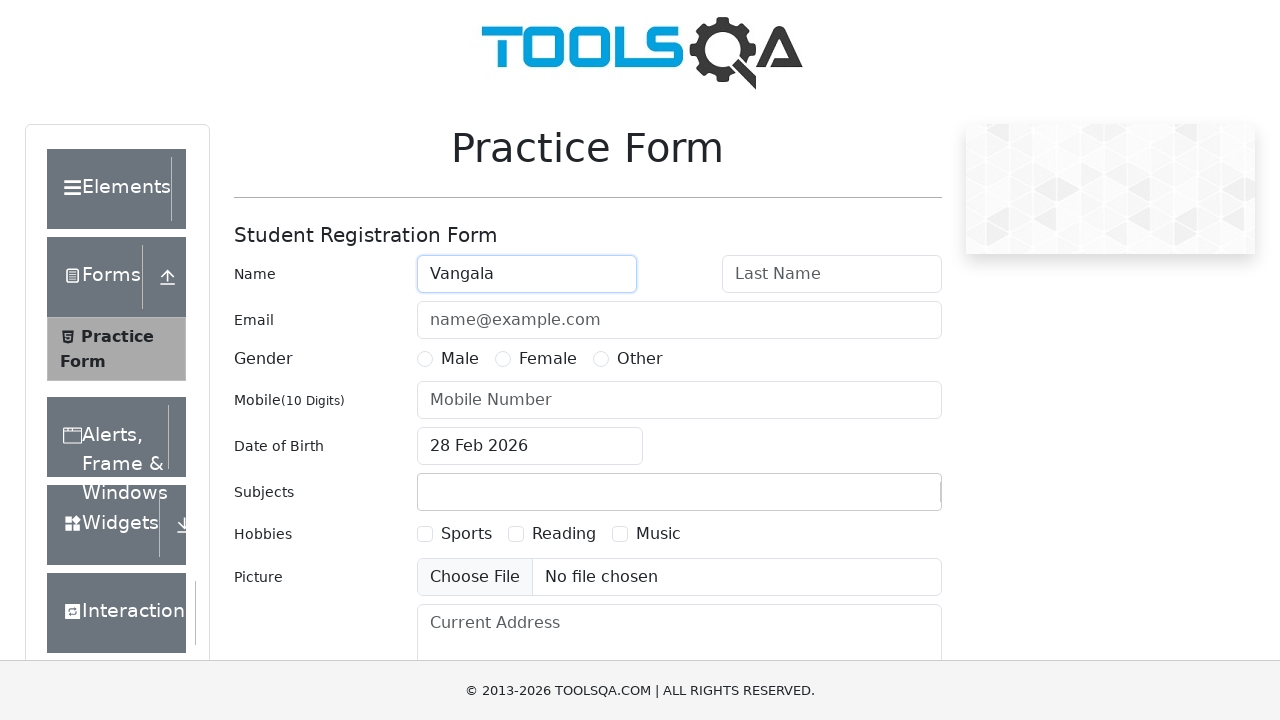

Filled last name field with 'Bashwini' using JavaScript execution on #lastName
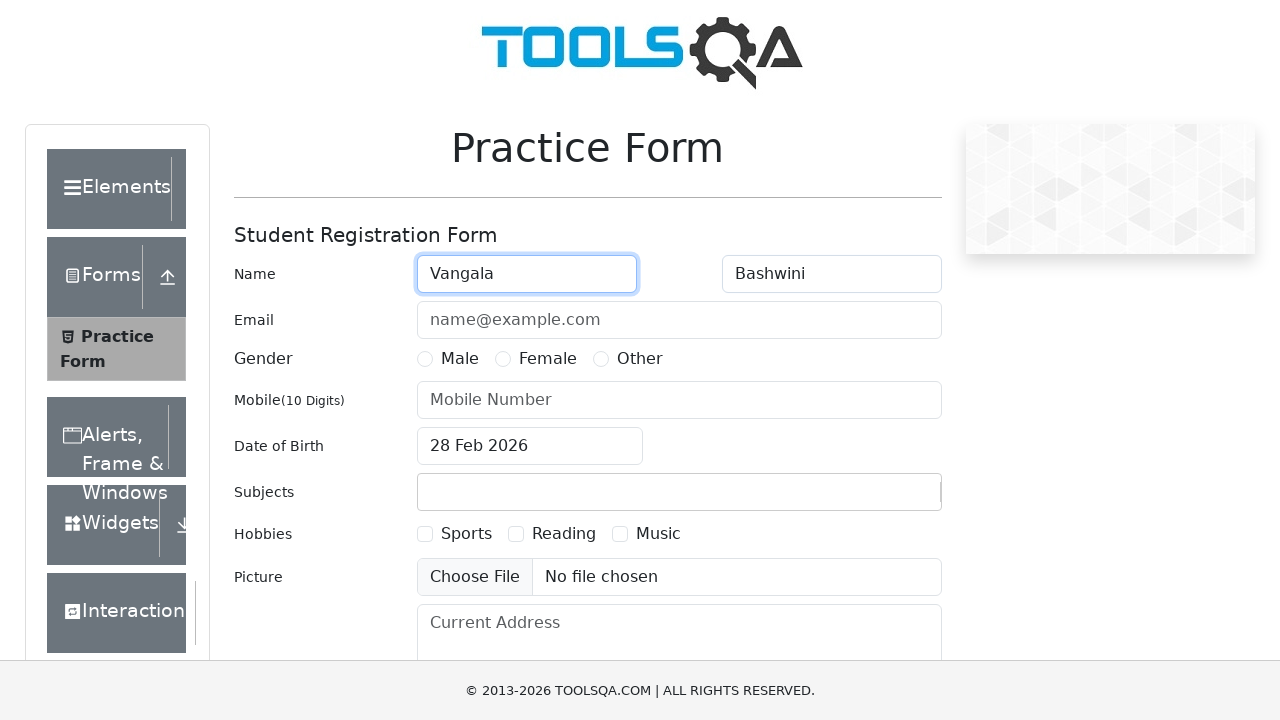

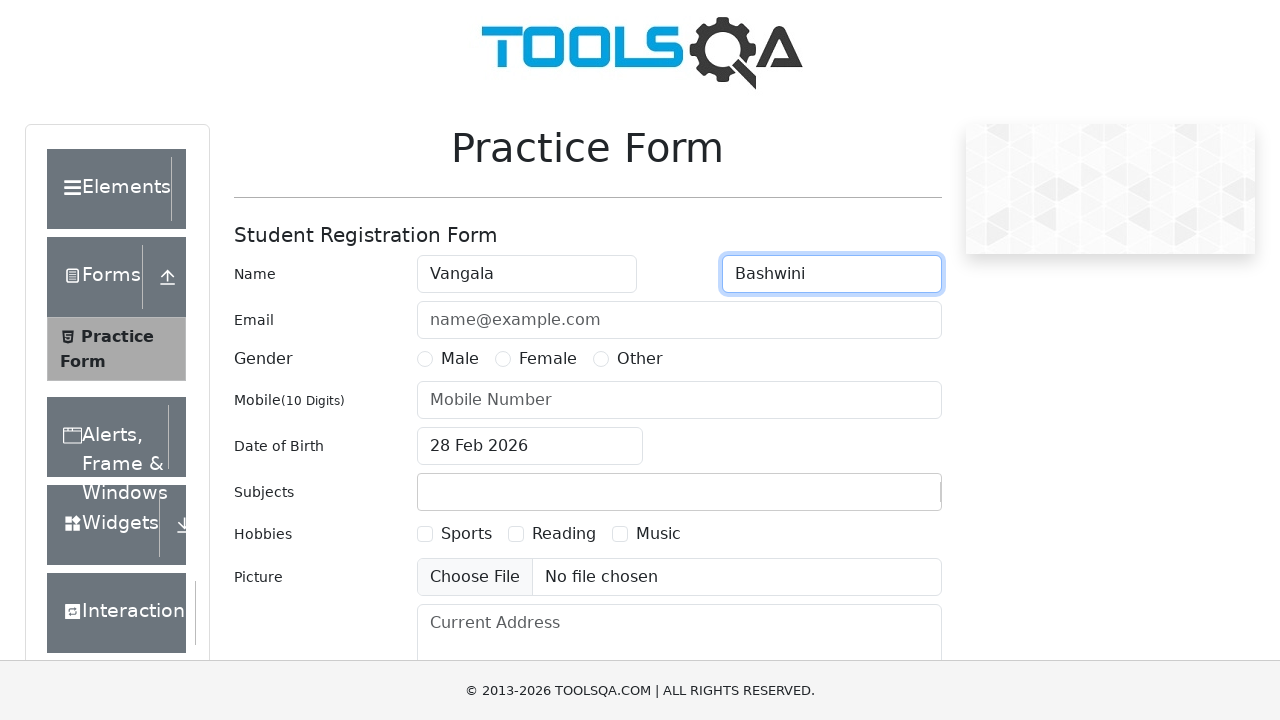